Tests editing a todo item by double-clicking, changing text, and pressing Enter

Starting URL: https://demo.playwright.dev/todomvc

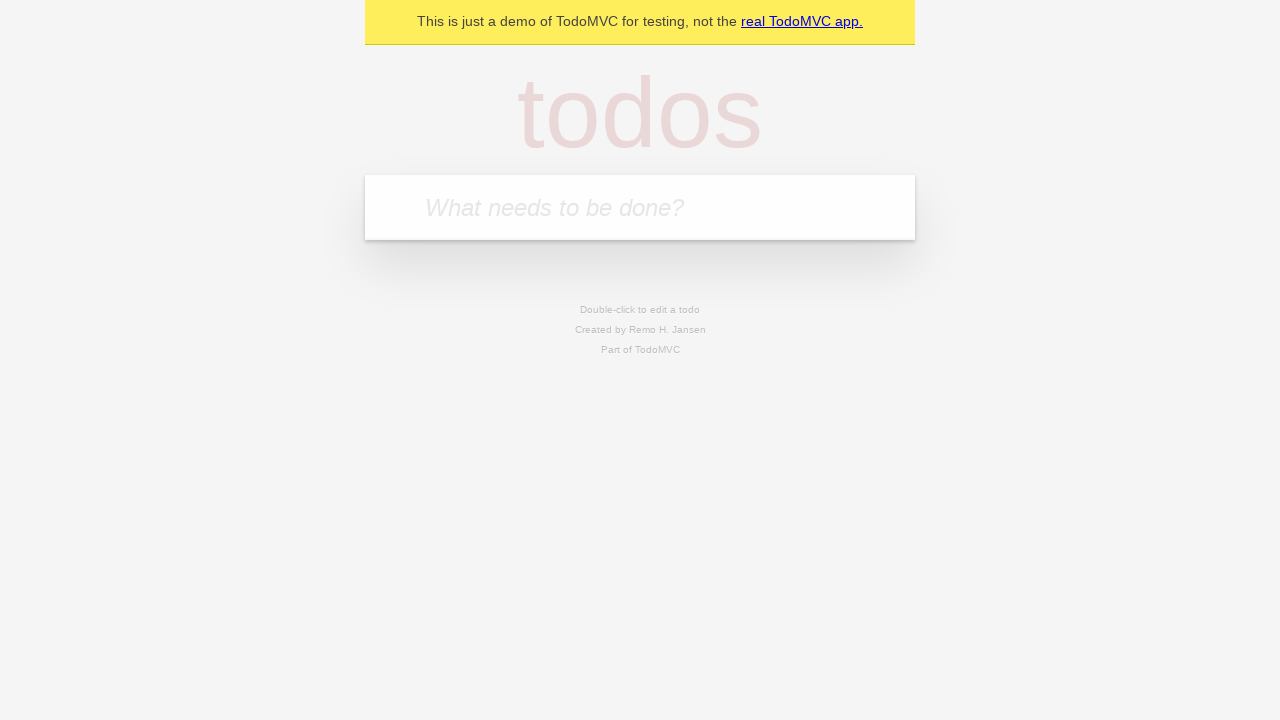

Filled todo input with 'buy some cheese' on internal:attr=[placeholder="What needs to be done?"i]
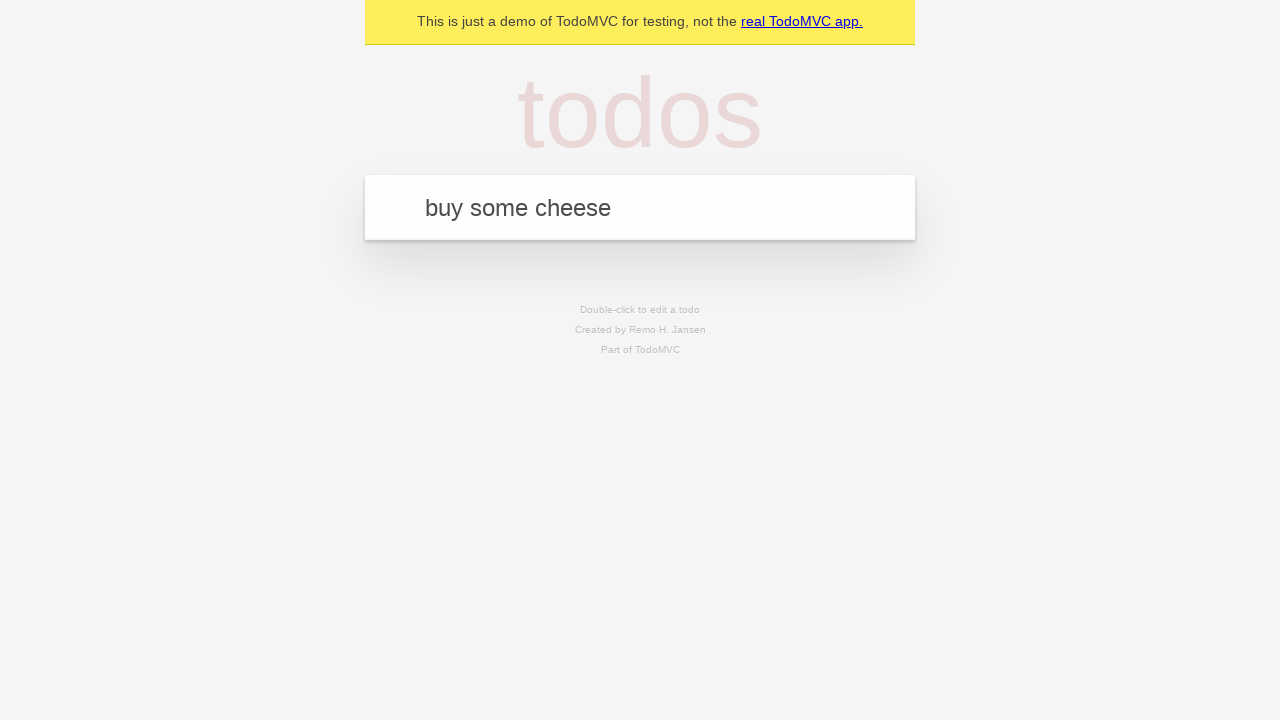

Pressed Enter to add first todo item on internal:attr=[placeholder="What needs to be done?"i]
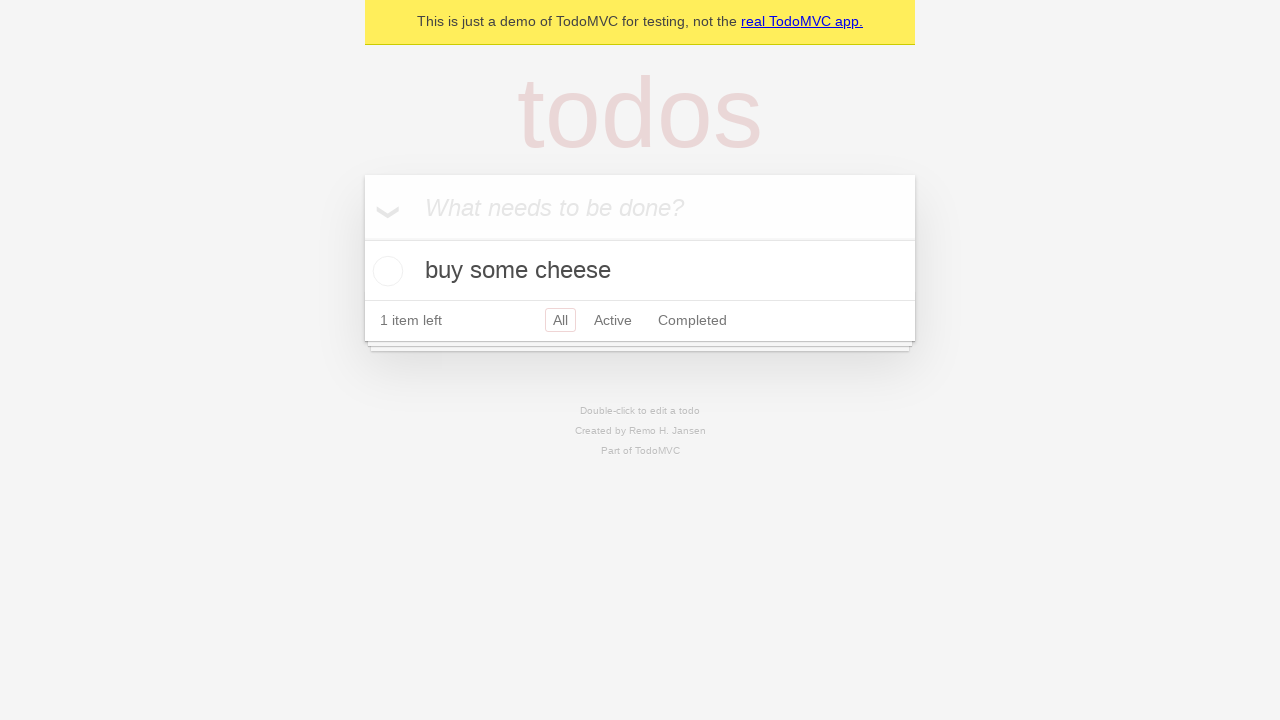

Filled todo input with 'feed the cat' on internal:attr=[placeholder="What needs to be done?"i]
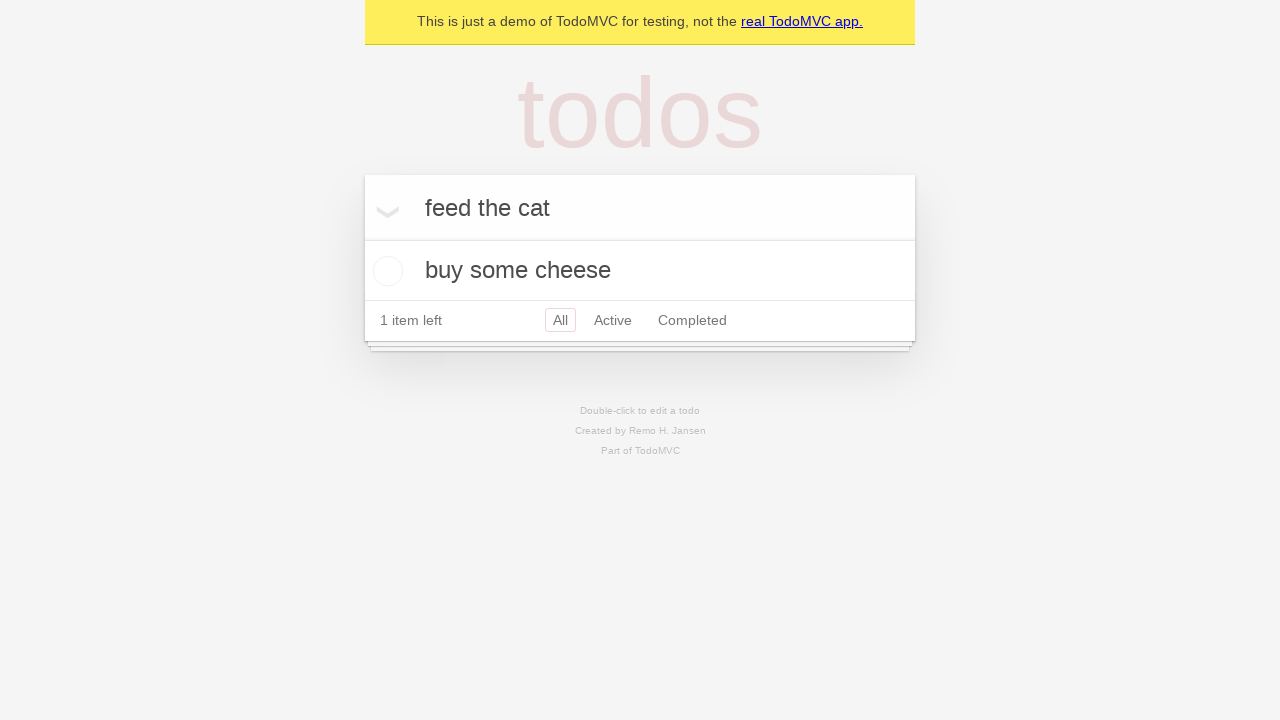

Pressed Enter to add second todo item on internal:attr=[placeholder="What needs to be done?"i]
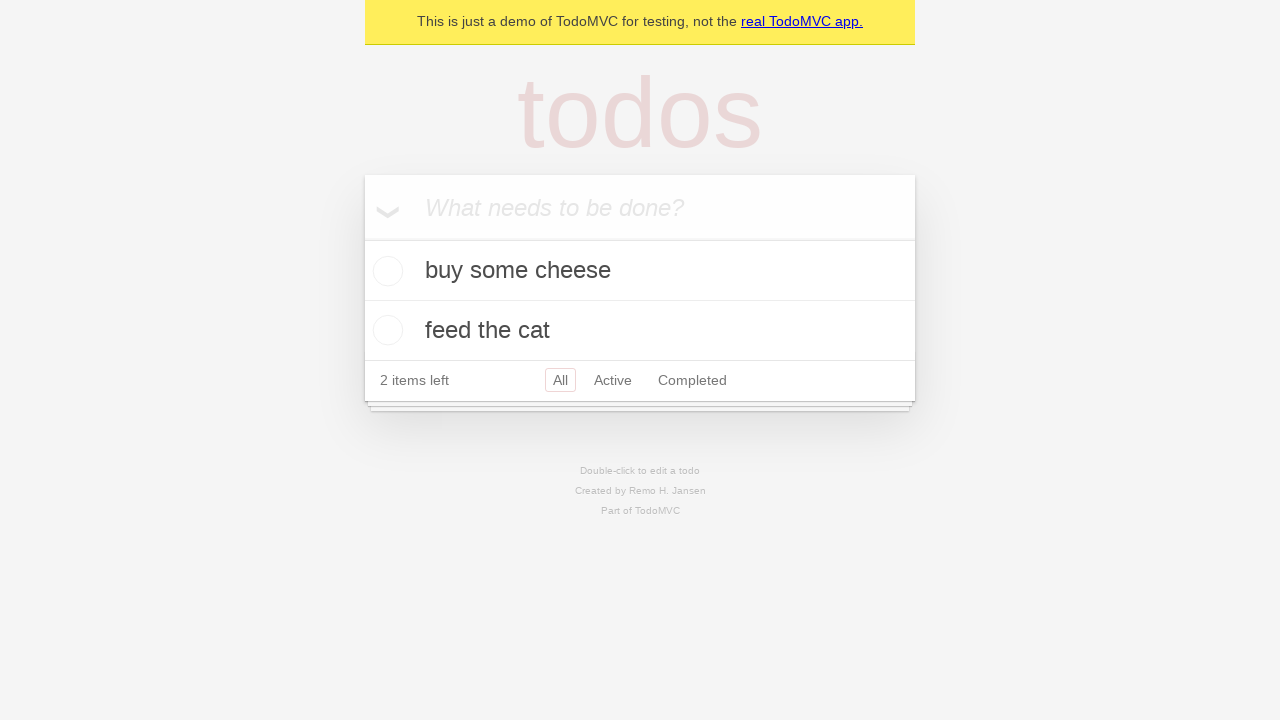

Filled todo input with 'book a doctors appointment' on internal:attr=[placeholder="What needs to be done?"i]
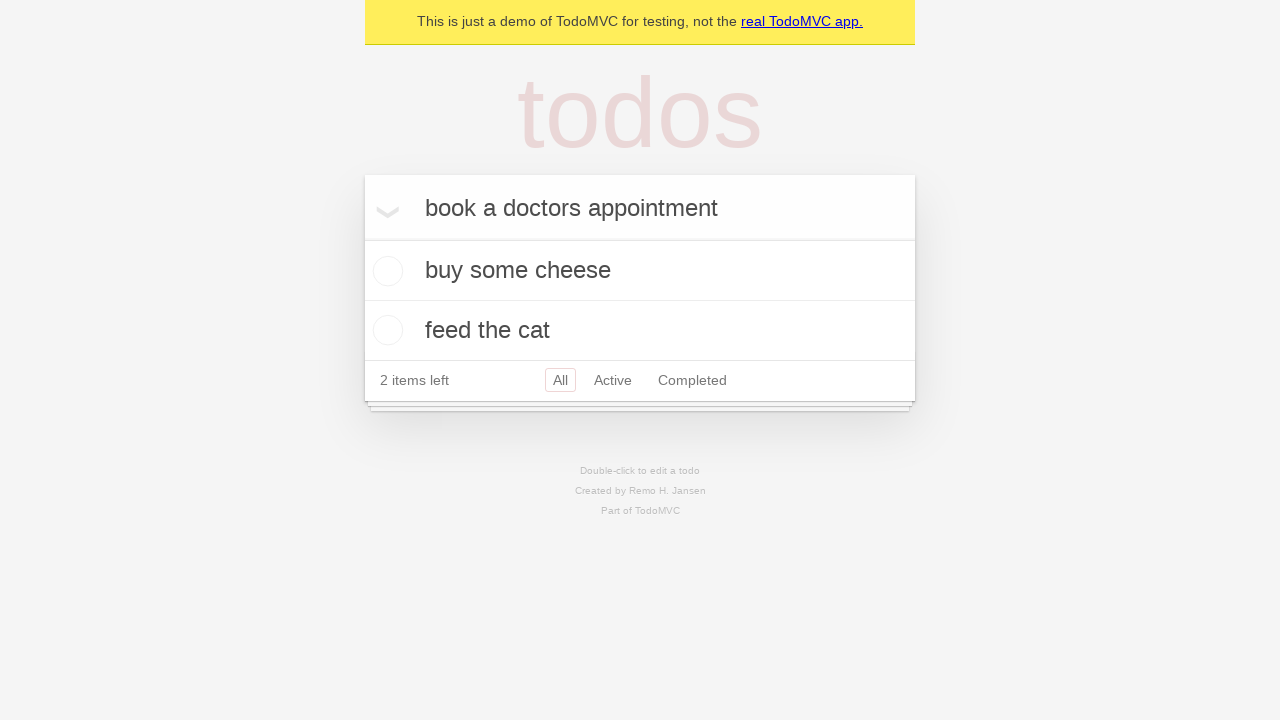

Pressed Enter to add third todo item on internal:attr=[placeholder="What needs to be done?"i]
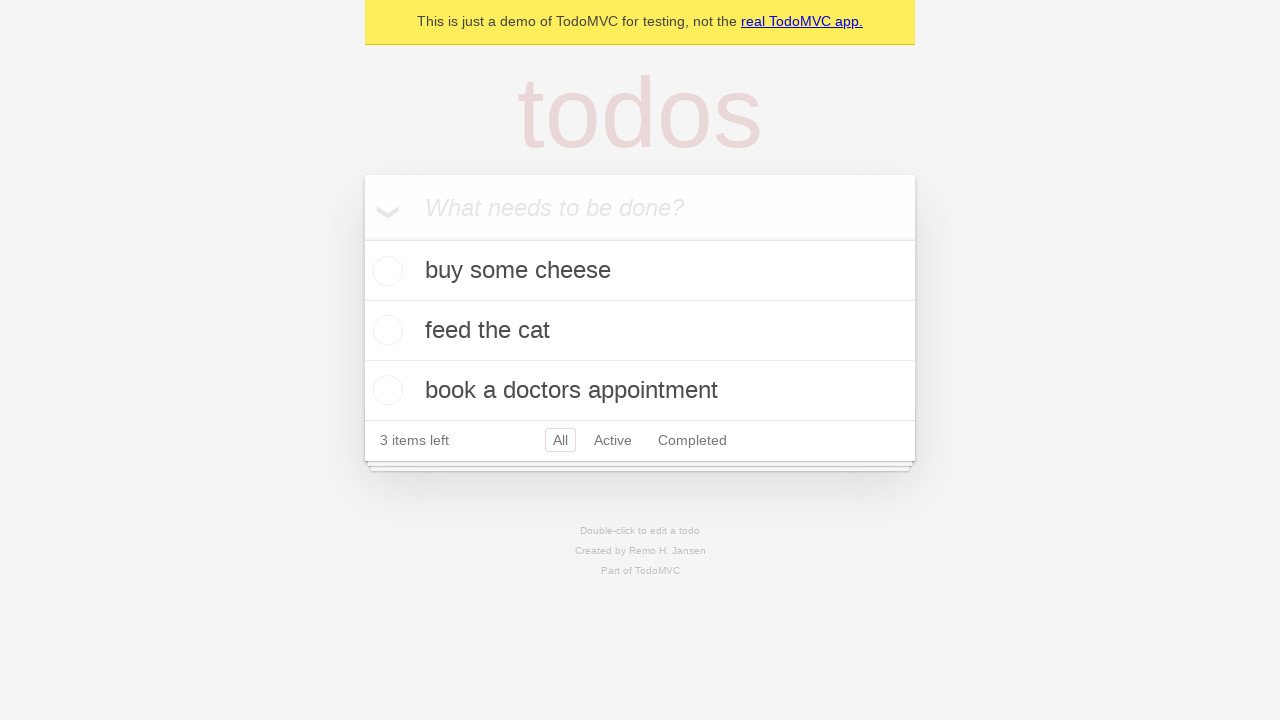

Waited for all 3 todo items to be displayed
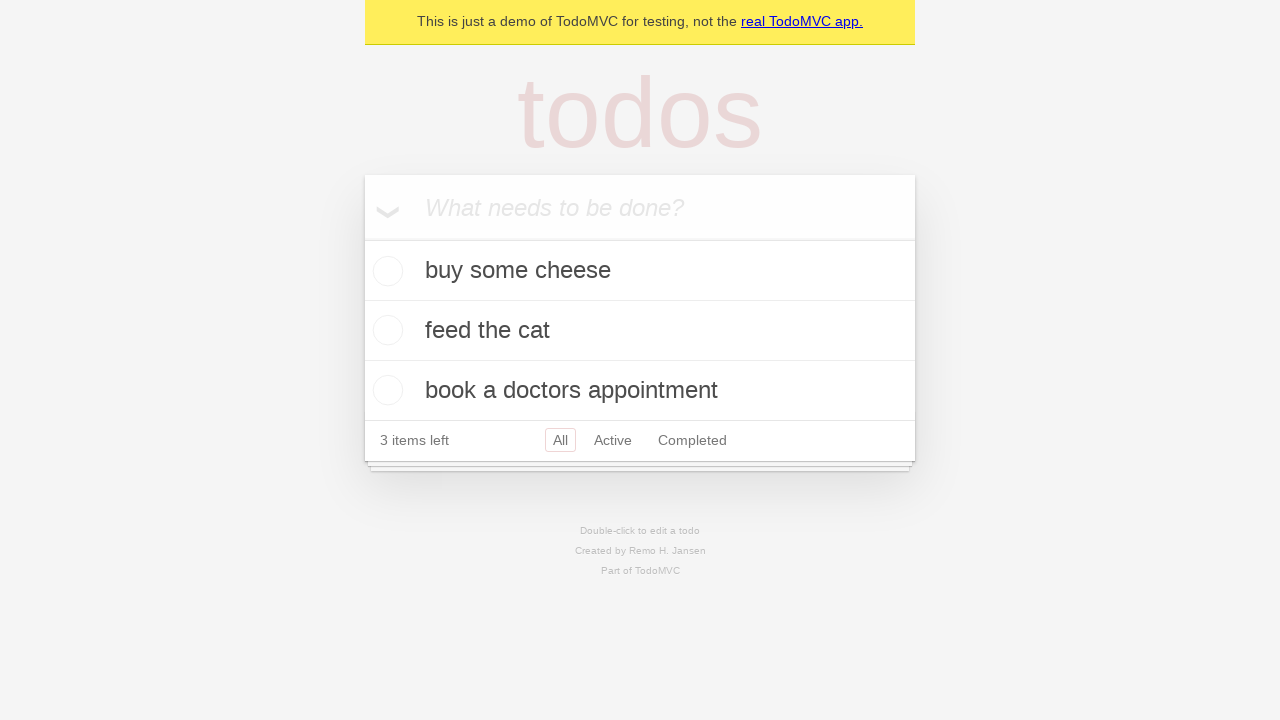

Double-clicked second todo item to enter edit mode at (640, 331) on internal:testid=[data-testid="todo-item"s] >> nth=1
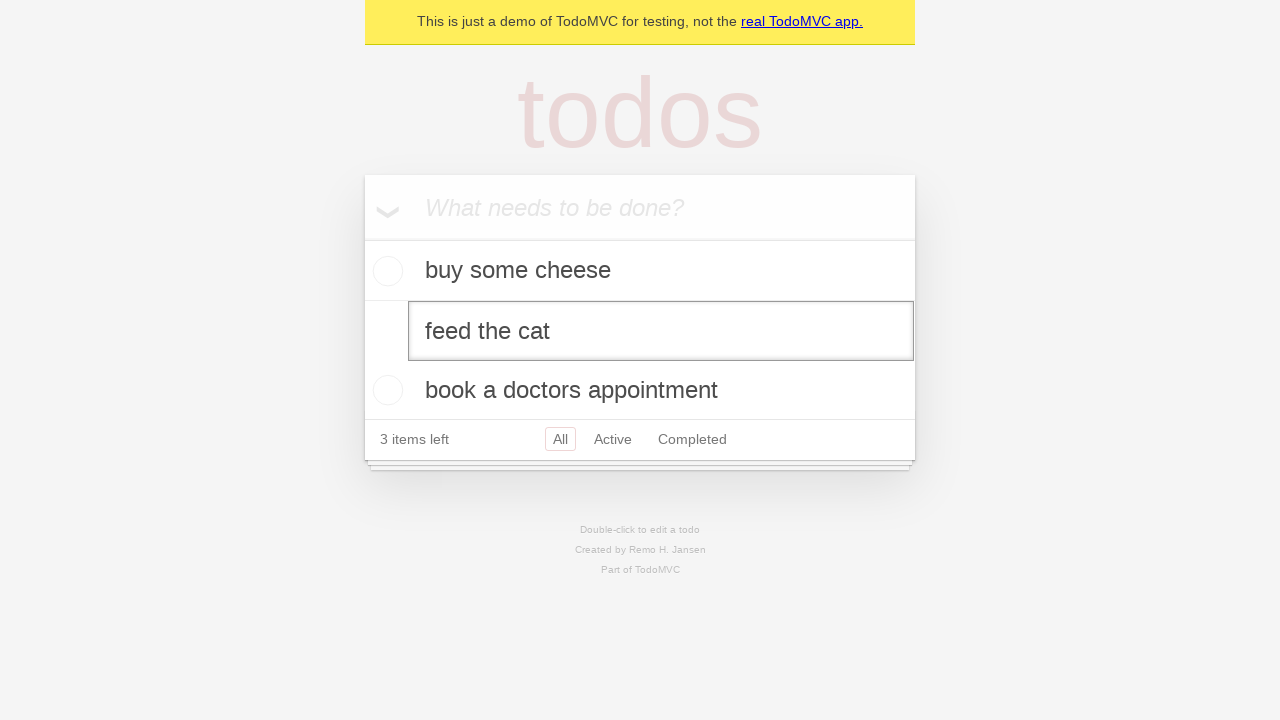

Filled edit textbox with 'buy some sausages' on internal:testid=[data-testid="todo-item"s] >> nth=1 >> internal:role=textbox[nam
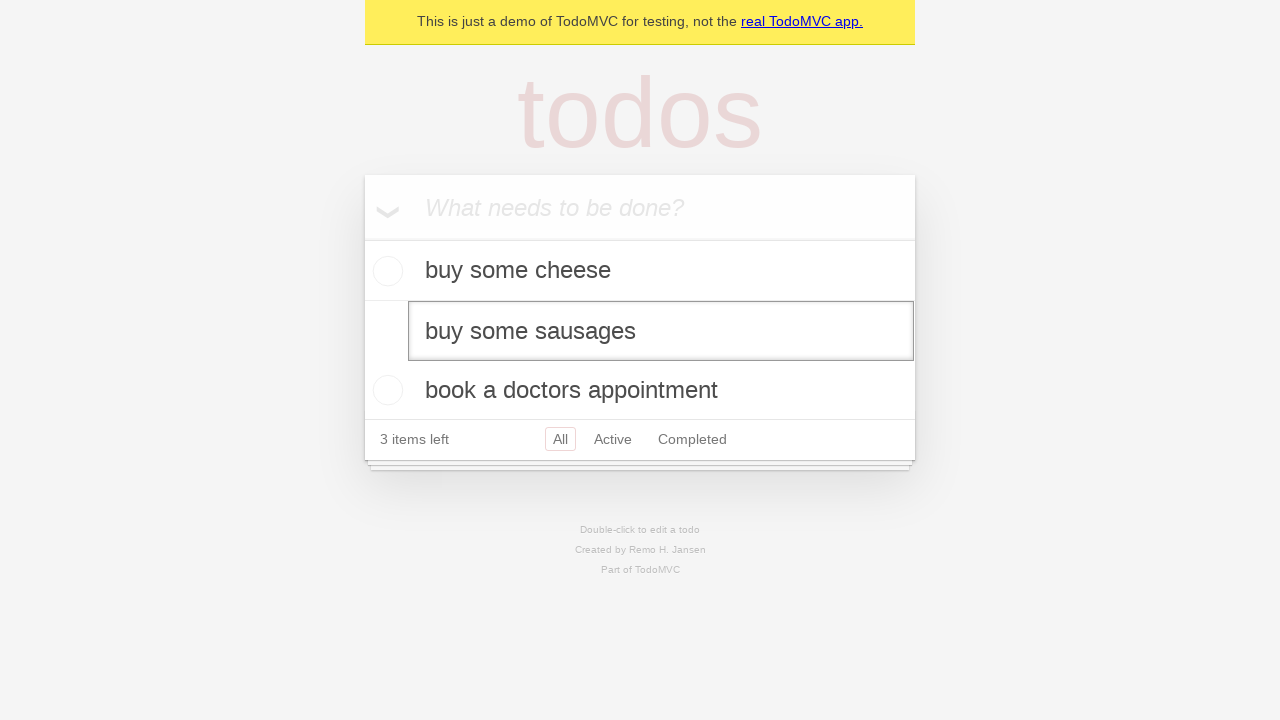

Pressed Enter to confirm edit and save changes on internal:testid=[data-testid="todo-item"s] >> nth=1 >> internal:role=textbox[nam
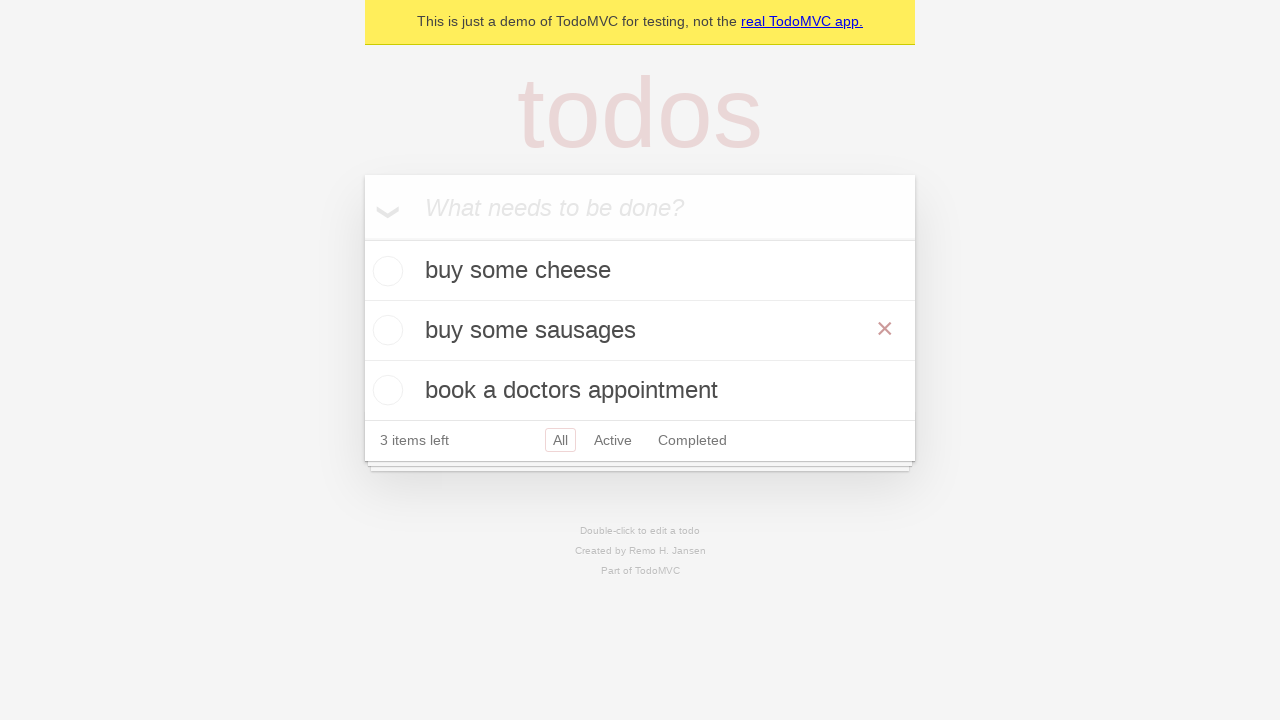

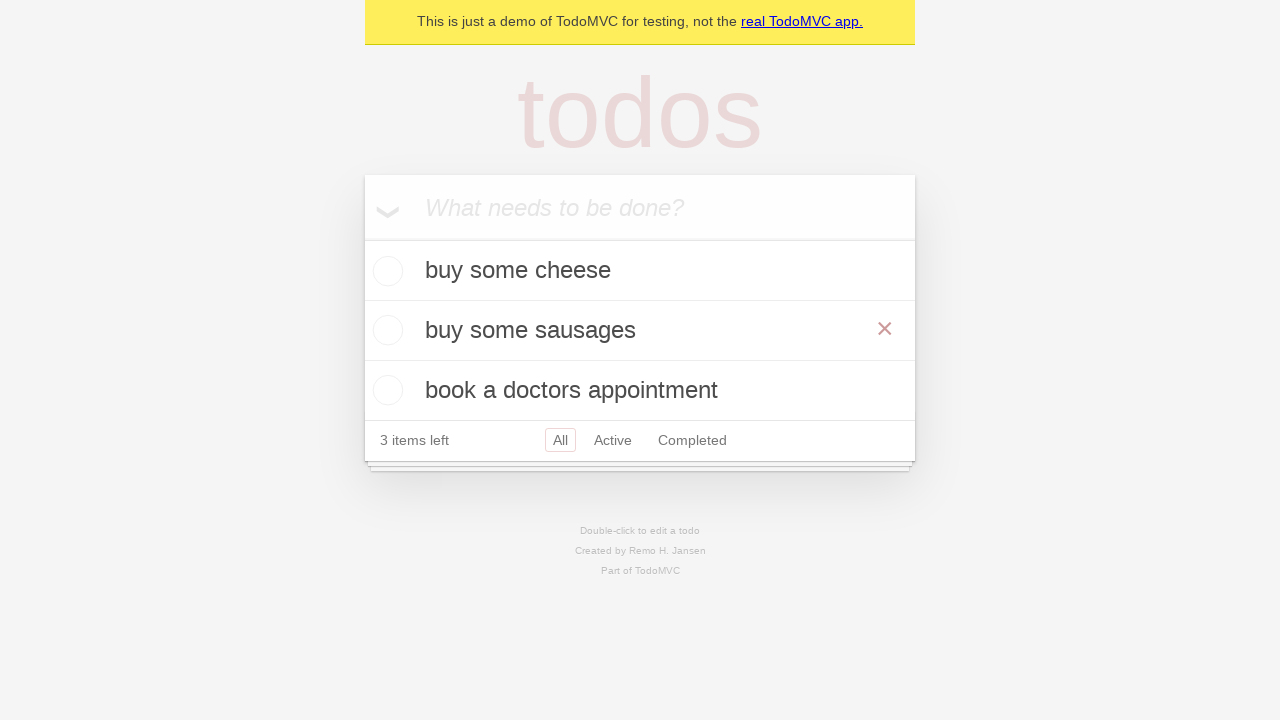